Tests that clicking the "past" link navigates to the past/front page of Hacker News

Starting URL: https://news.ycombinator.com

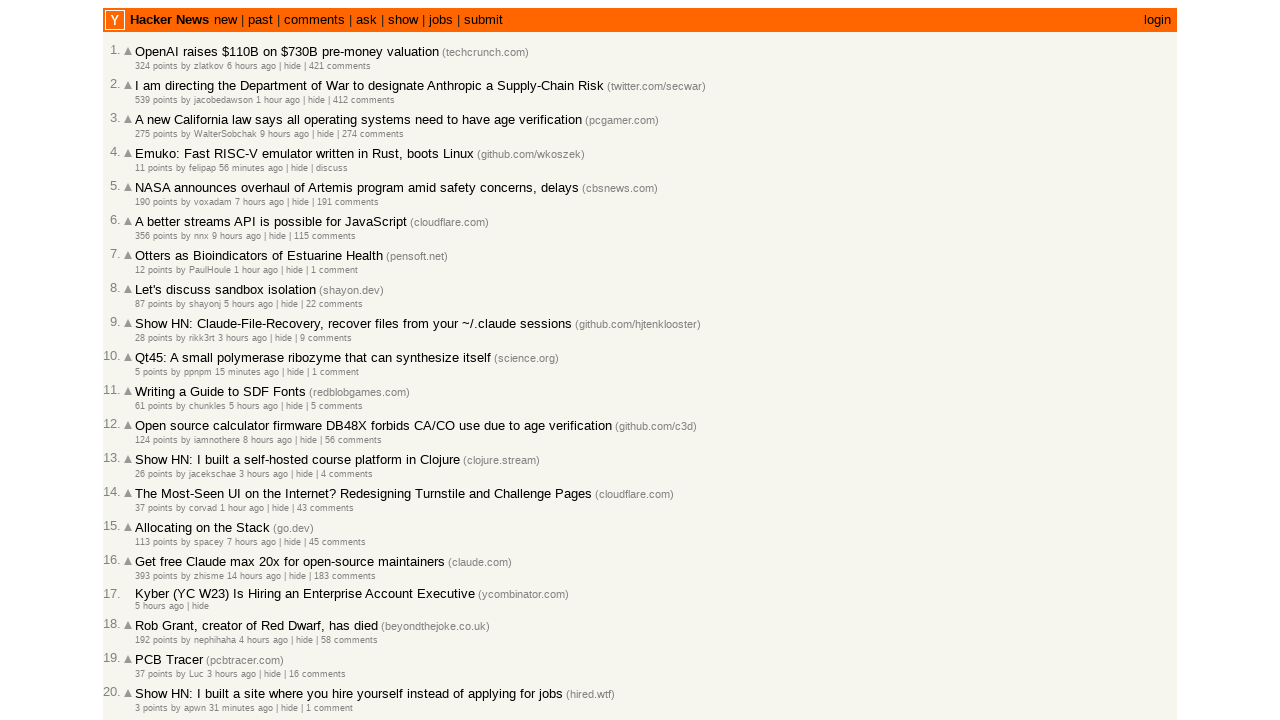

Clicked the 'past' link in navigation at (260, 20) on a:text('past')
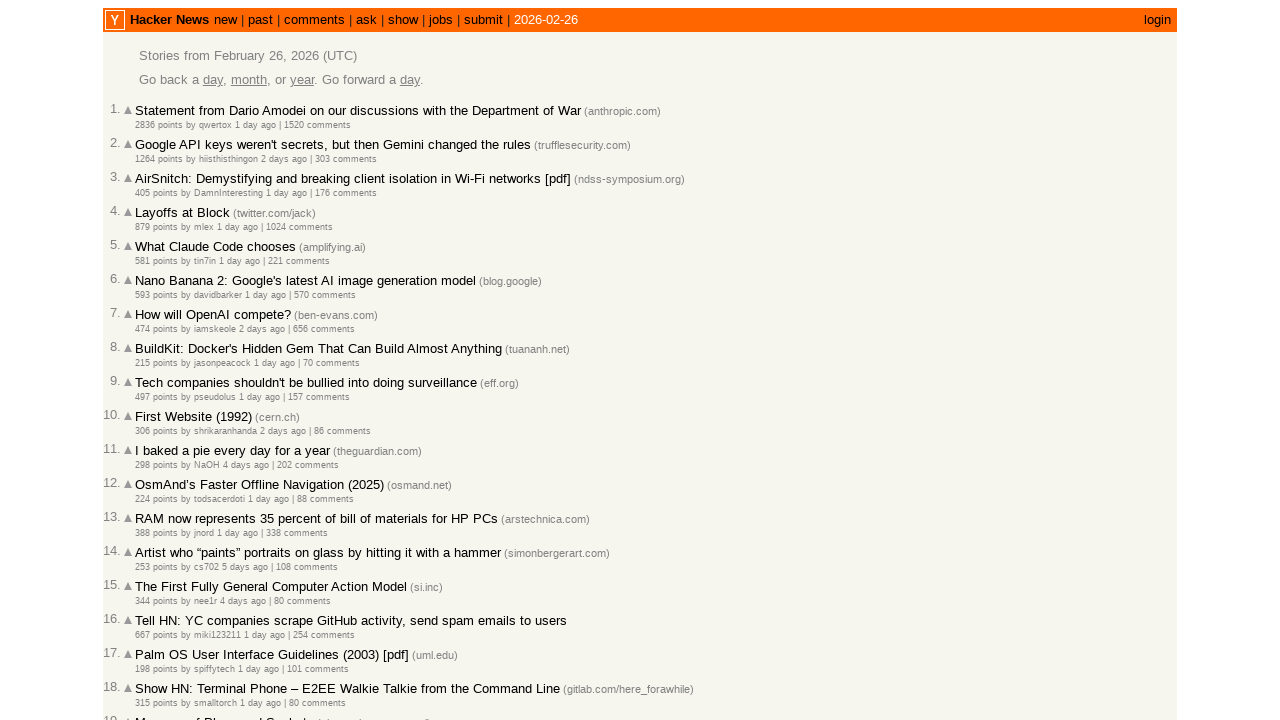

Verified navigation to front page URL
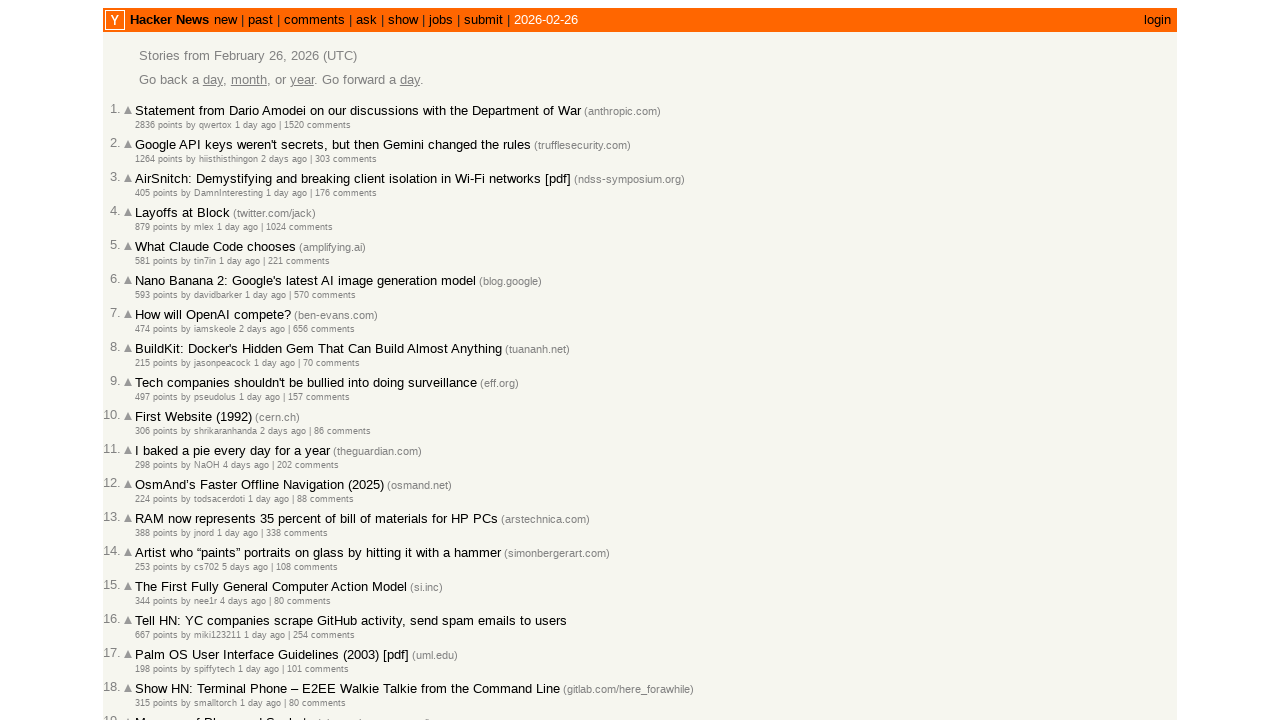

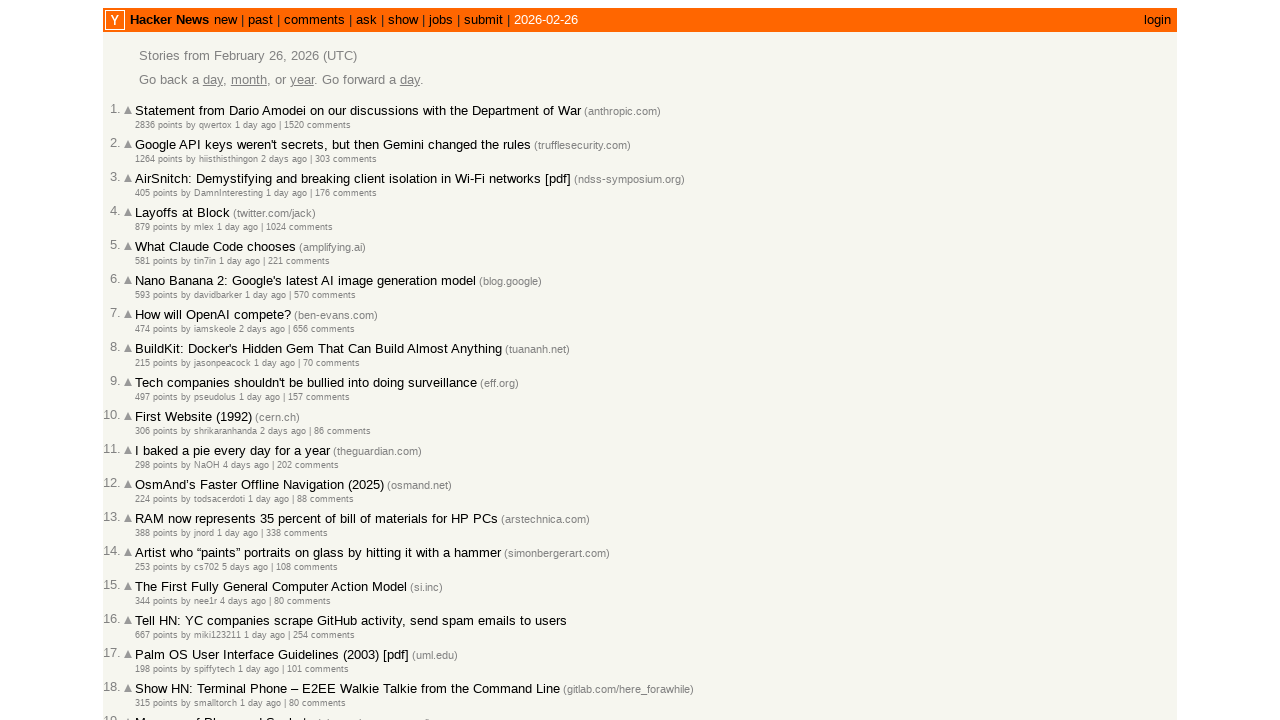